Tests the age form by entering a name and age, submitting the form, and verifying the result message

Starting URL: https://acctabootcamp.github.io/site/examples/age

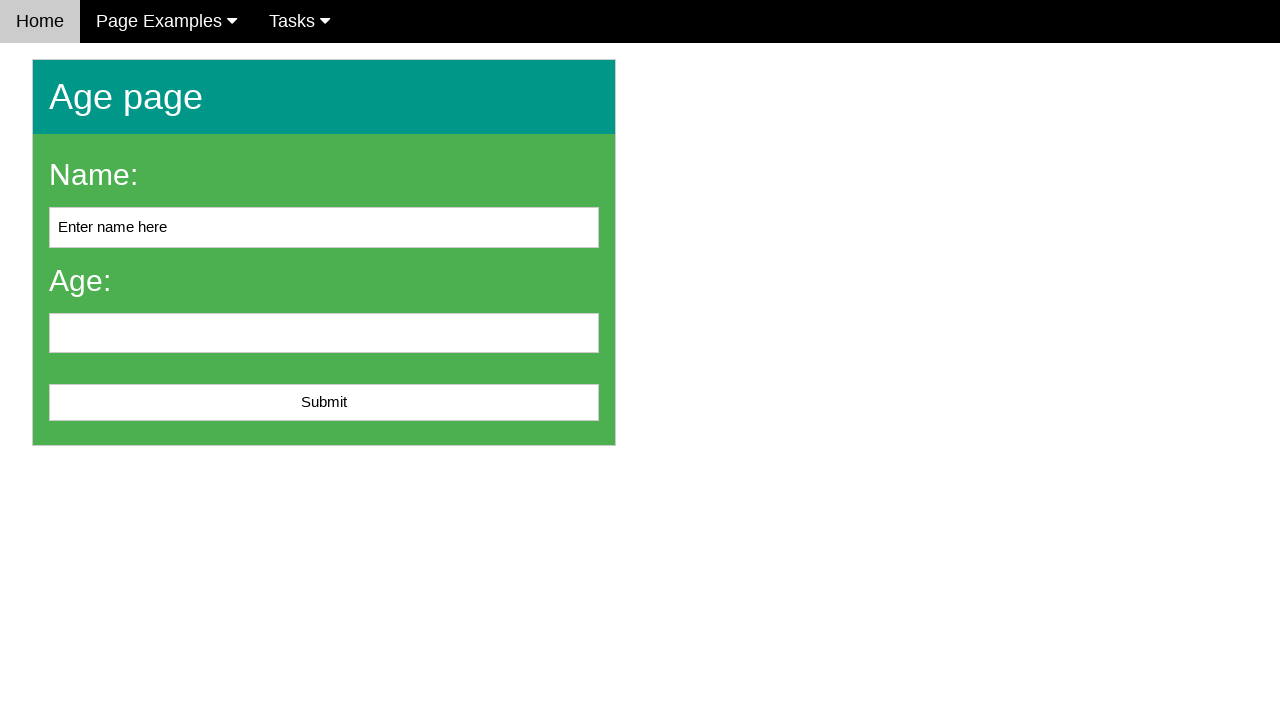

Cleared the name input field on #name
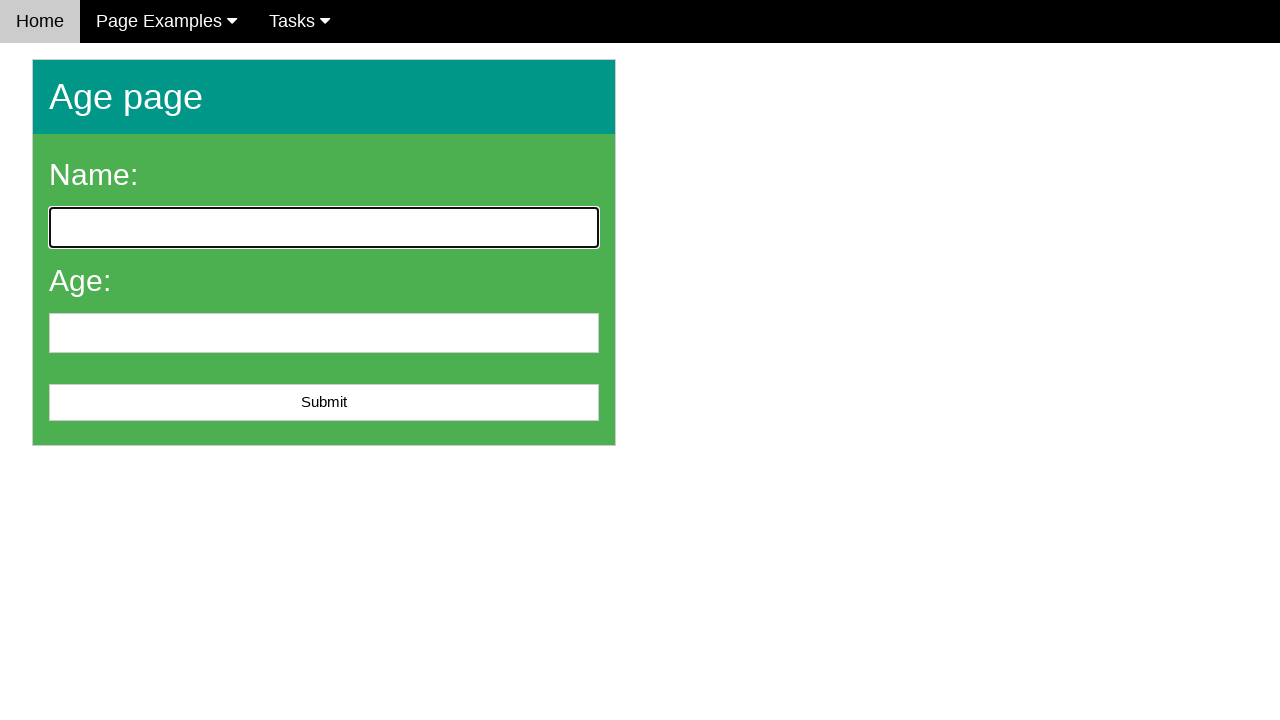

Entered 'John Smith' into the name field on #name
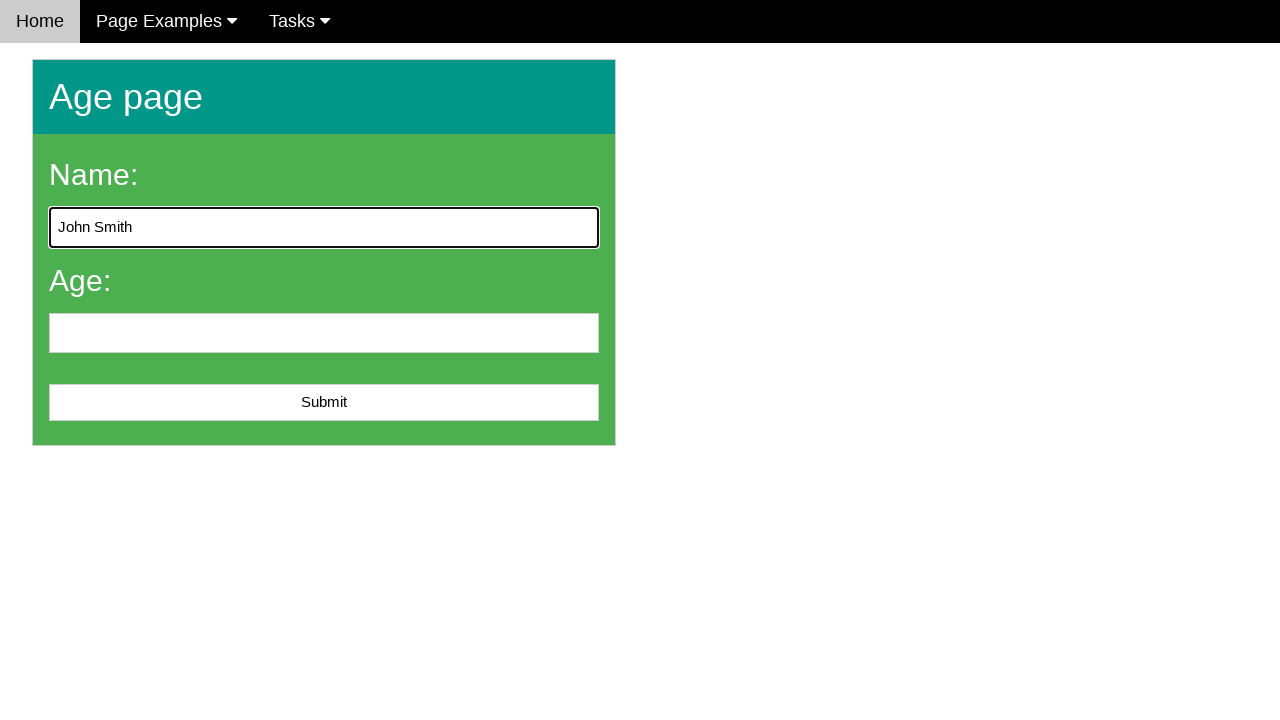

Entered '28' into the age field on #age
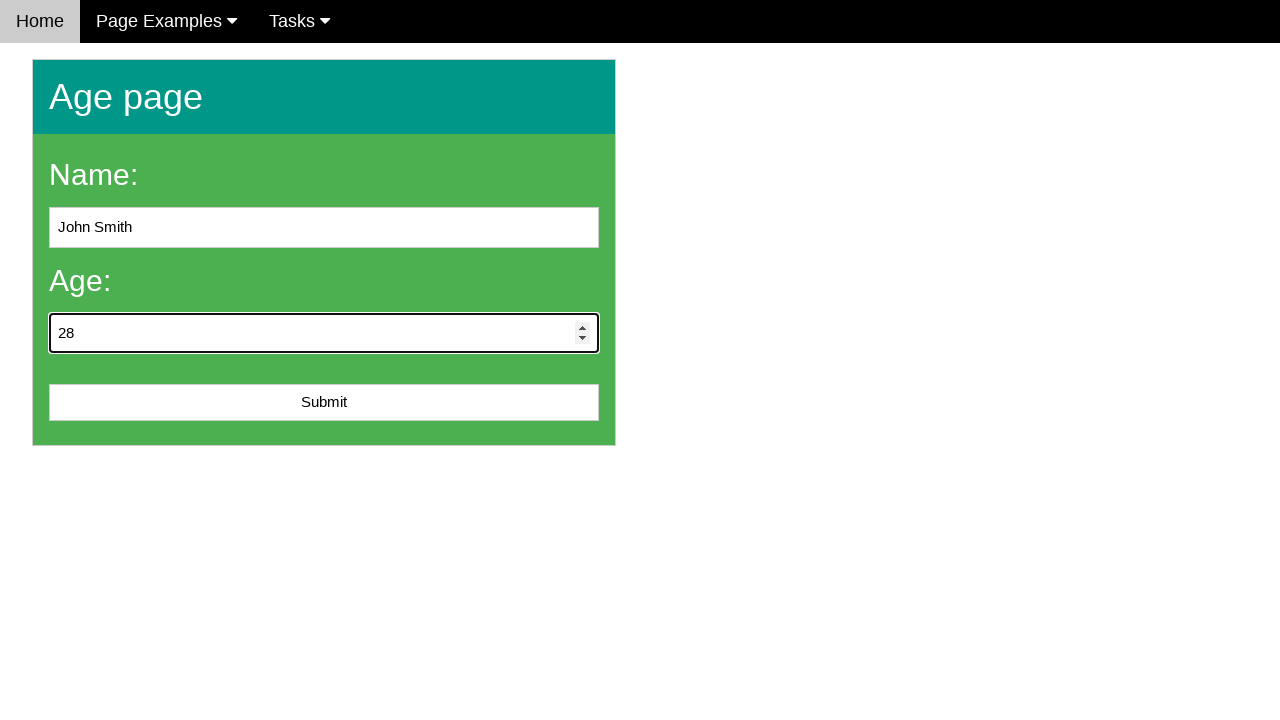

Clicked the submit button at (324, 403) on #submit
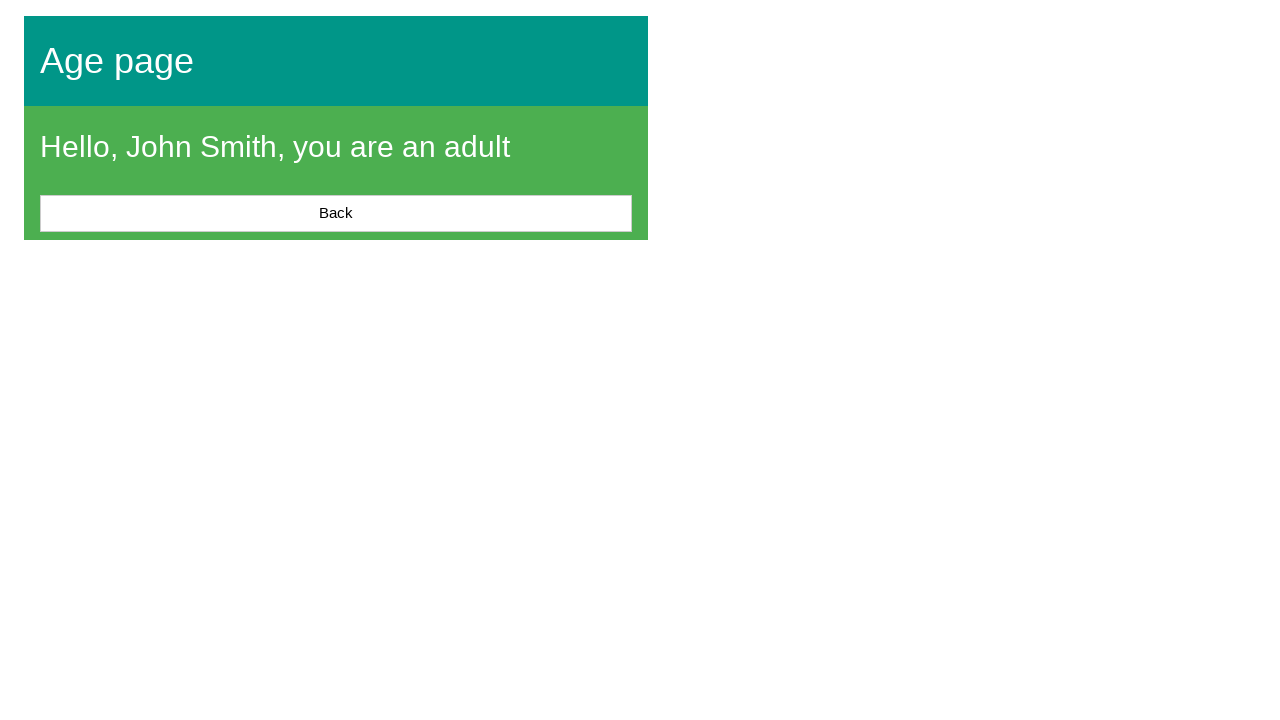

Result message appeared after form submission
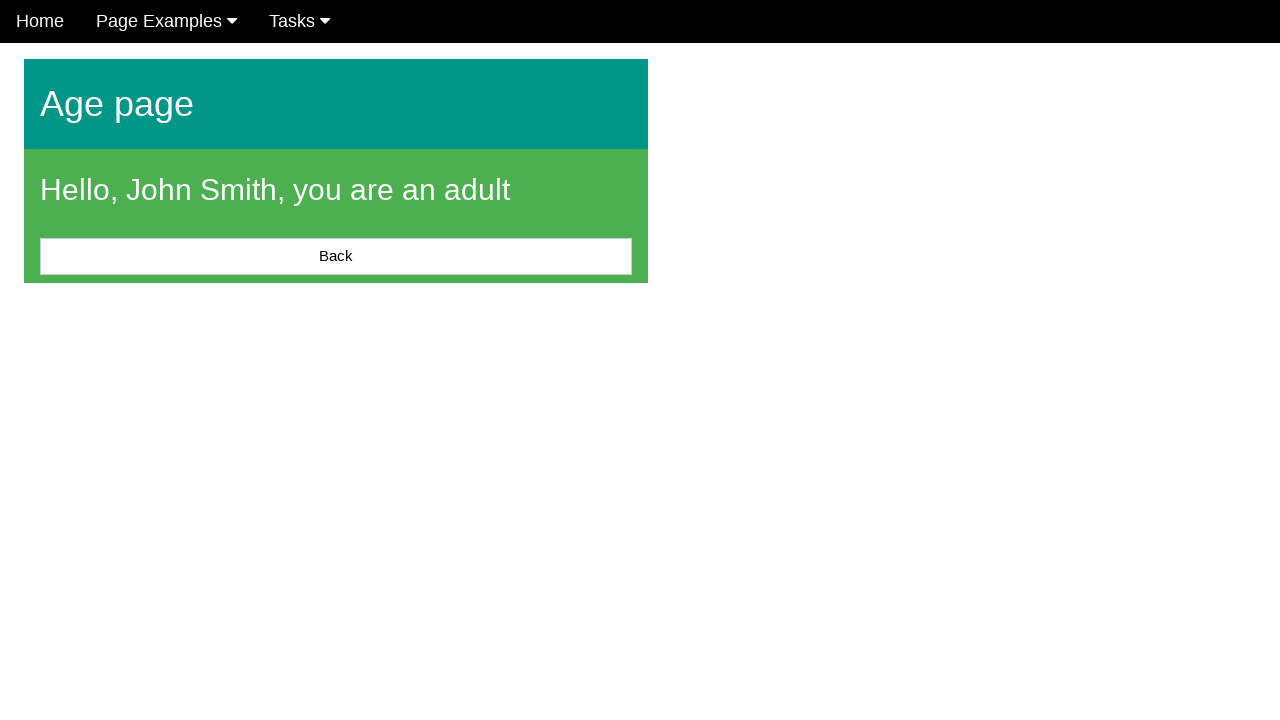

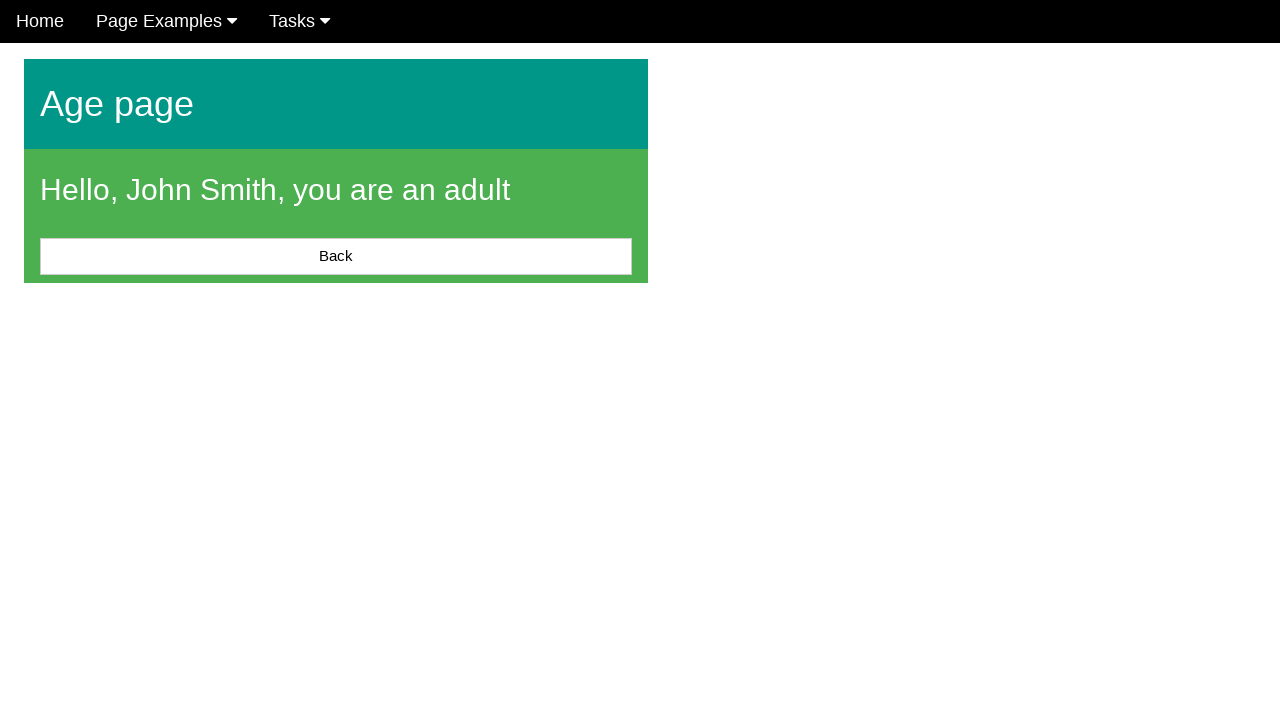